Tests the locators page by verifying both heading elements are displayed with correct text and that the two buttons are clickable.

Starting URL: https://acctabootcamp.github.io/site/examples/locators

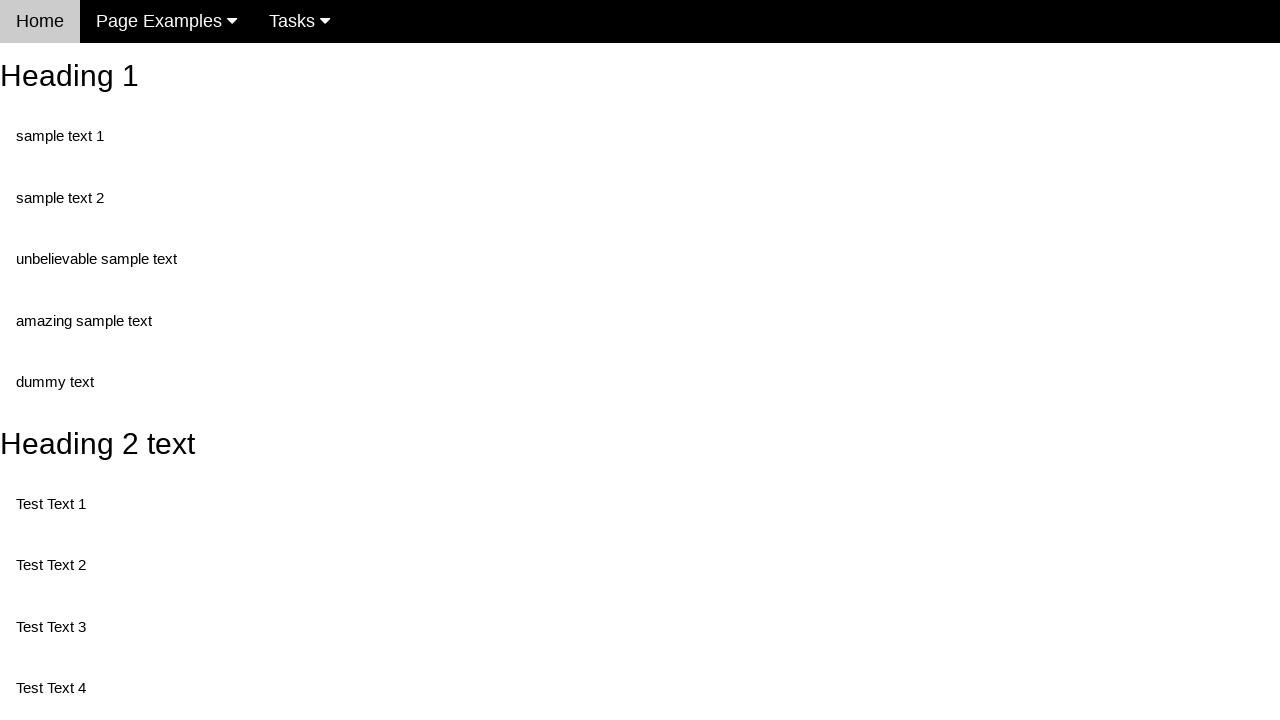

Navigated to locators page
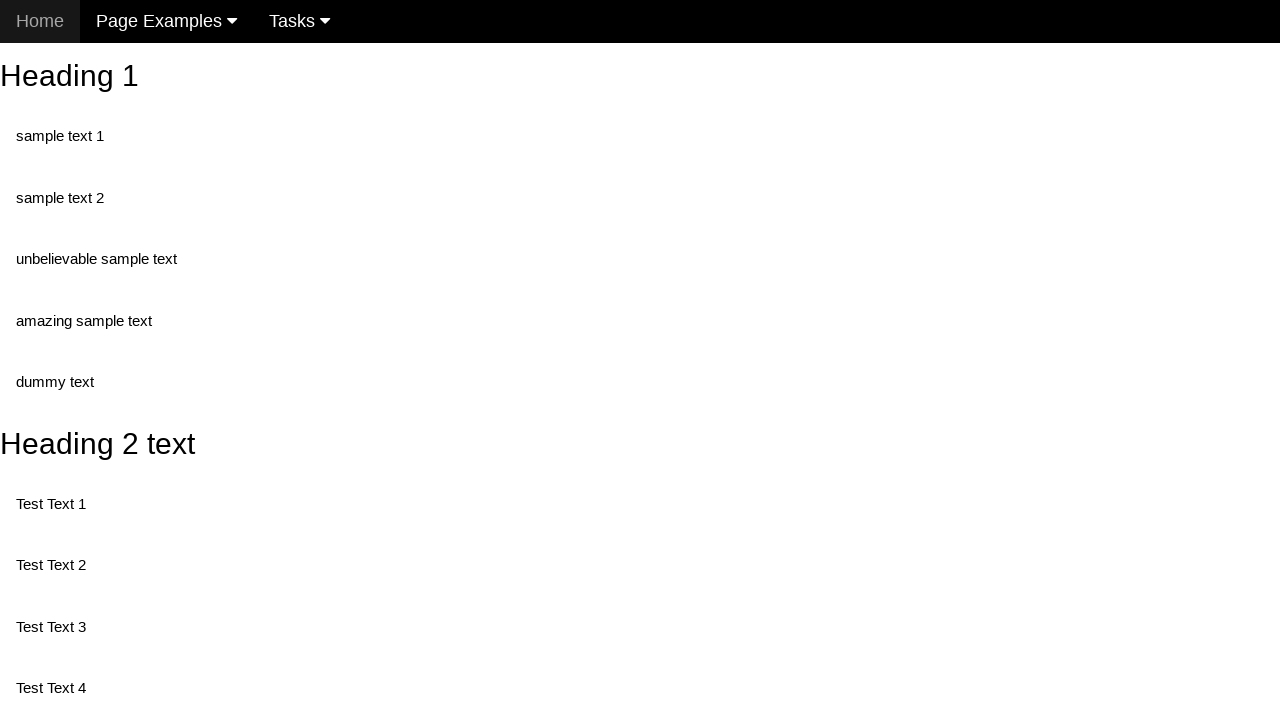

Located heading 1 element
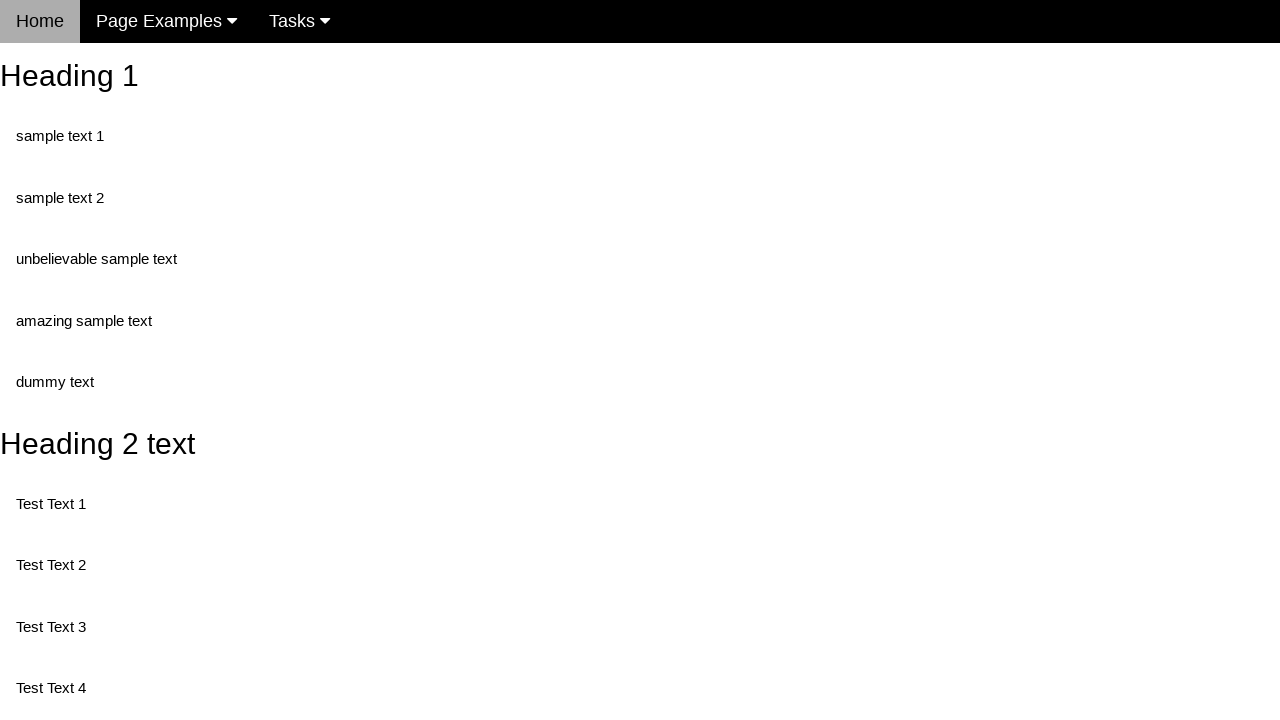

Verified heading 1 displays correct text 'Heading 1'
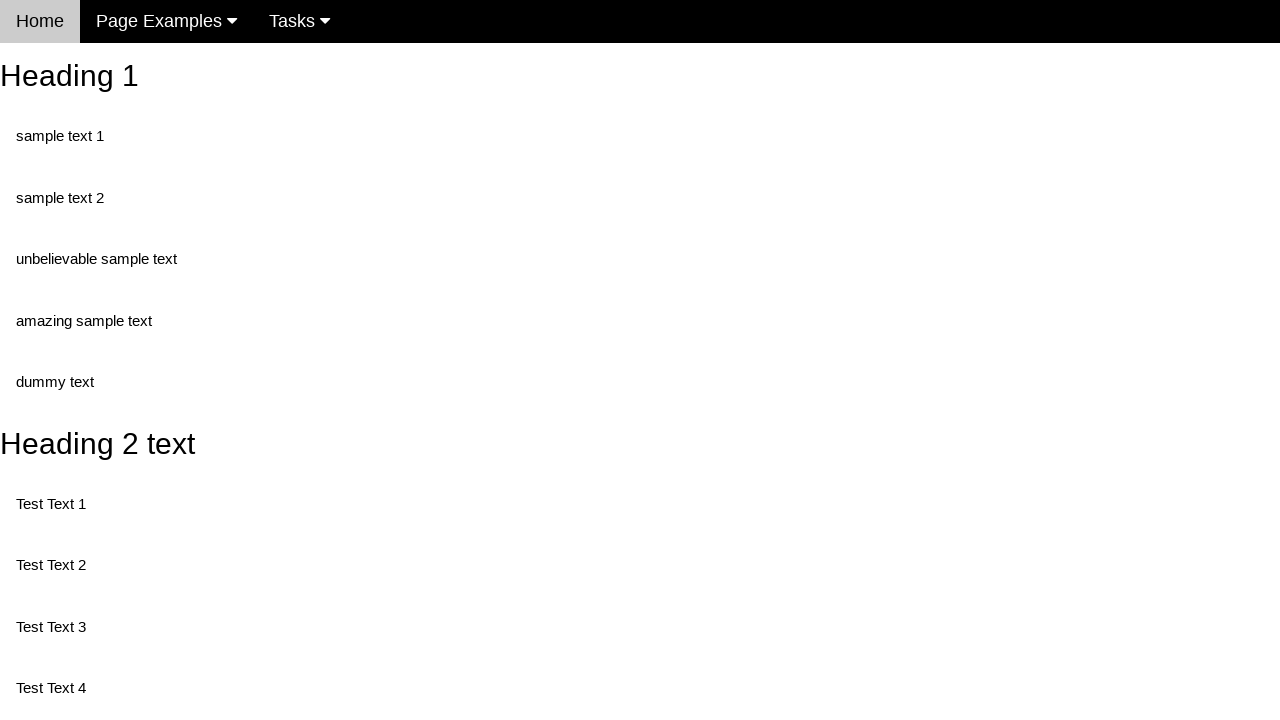

Located heading 2 element
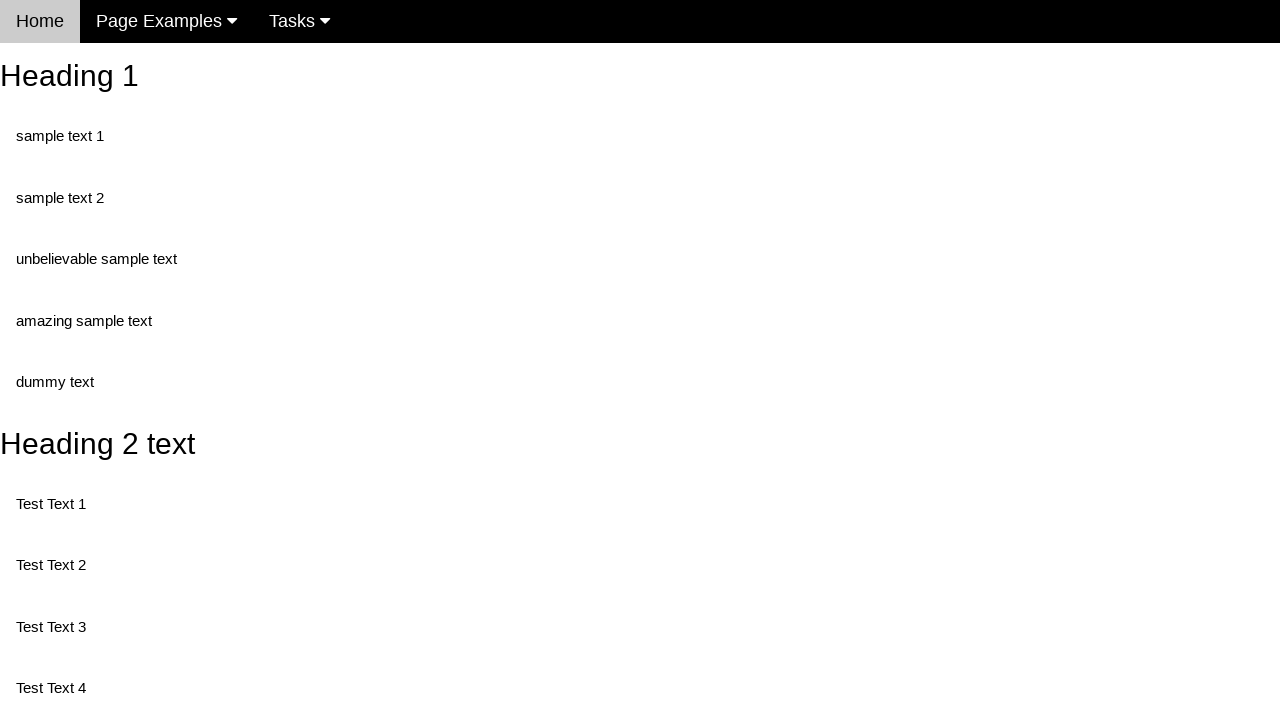

Verified heading 2 displays correct text 'Heading 2 text'
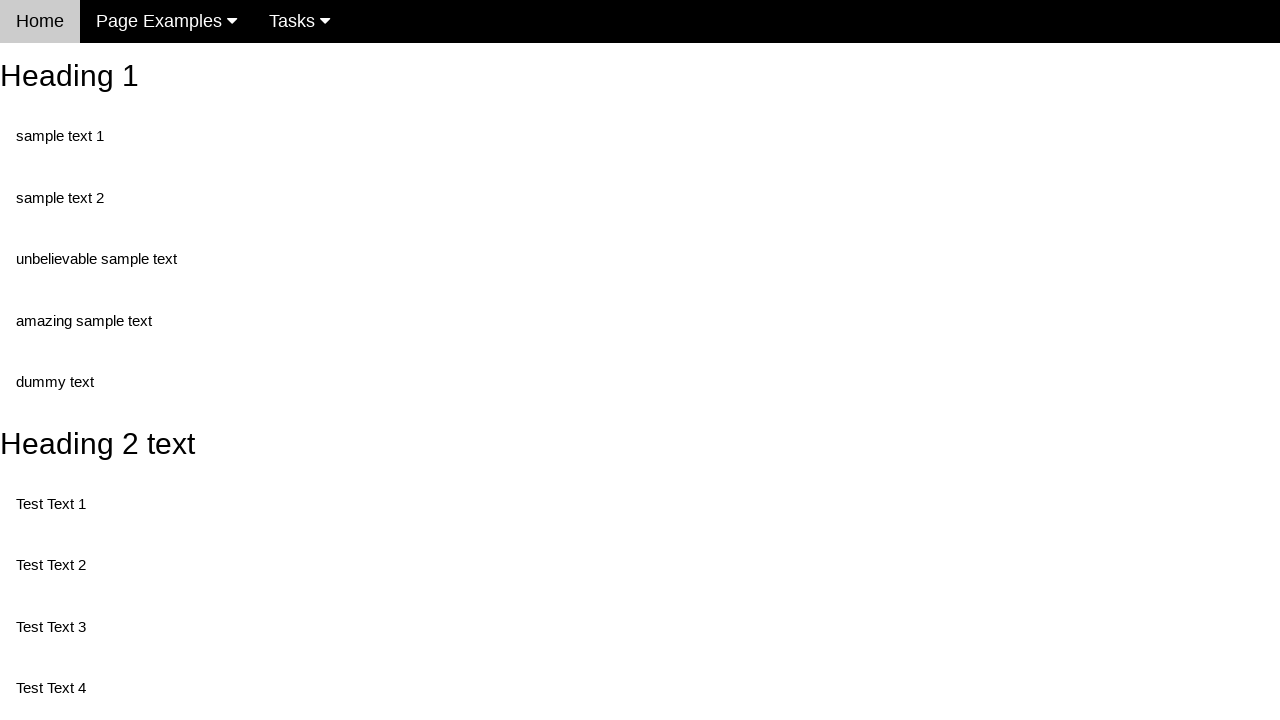

Clicked first button (randomButton1) at (58, 706) on [name='randomButton1']
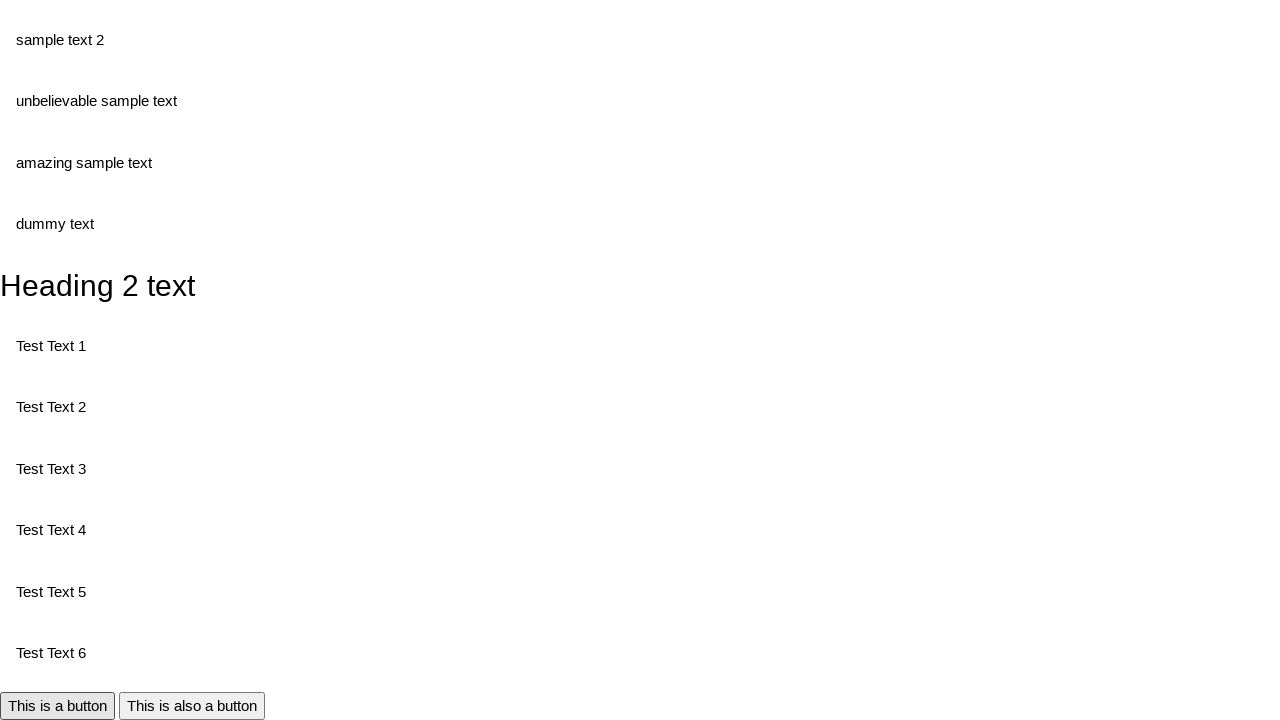

Clicked second button (randomButton2) at (192, 706) on [name='randomButton2']
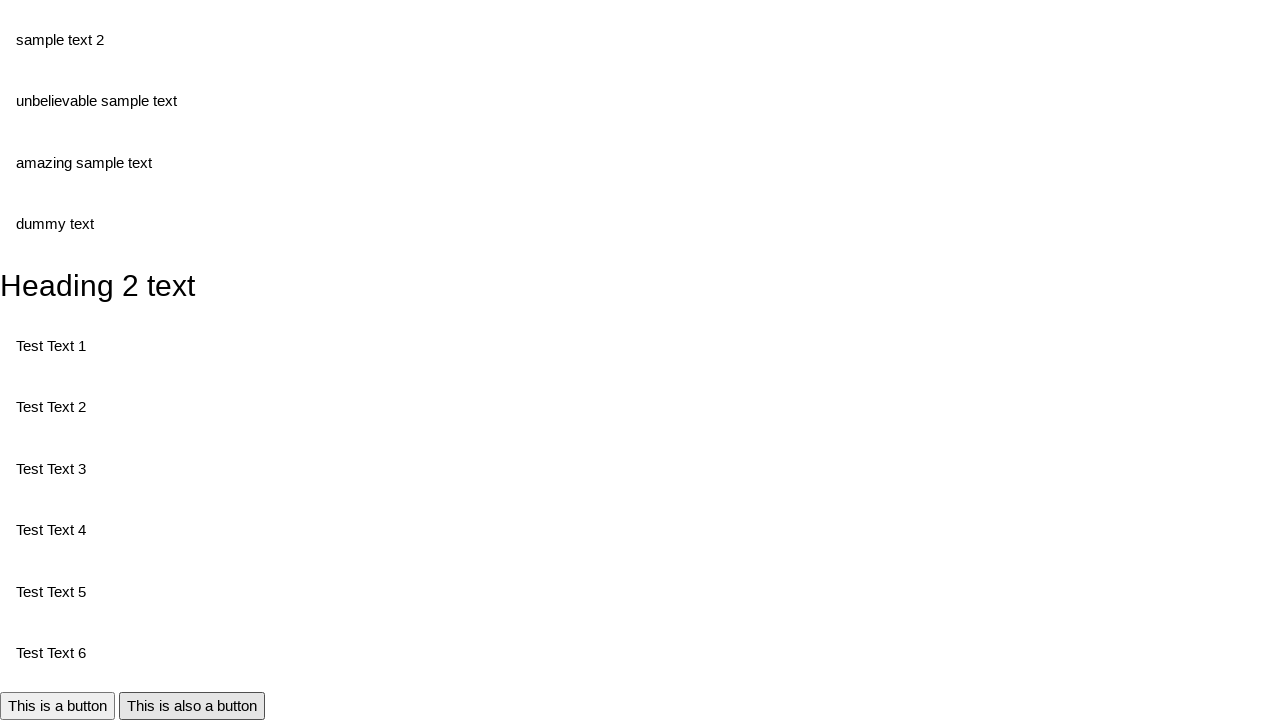

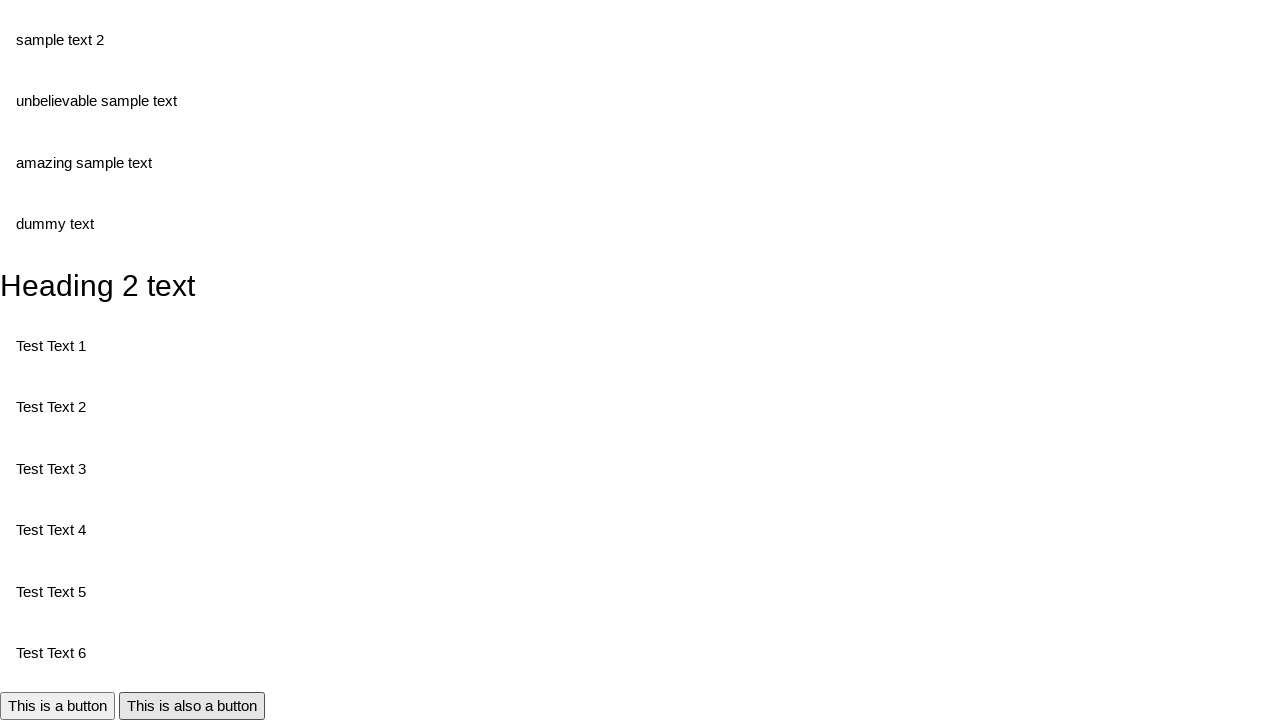